Tests browser window handling by clicking a button to open a new window, switching to the child window, and verifying that content is displayed in the new window

Starting URL: https://www.tutorialspoint.com/selenium/practice/browser-windows.php

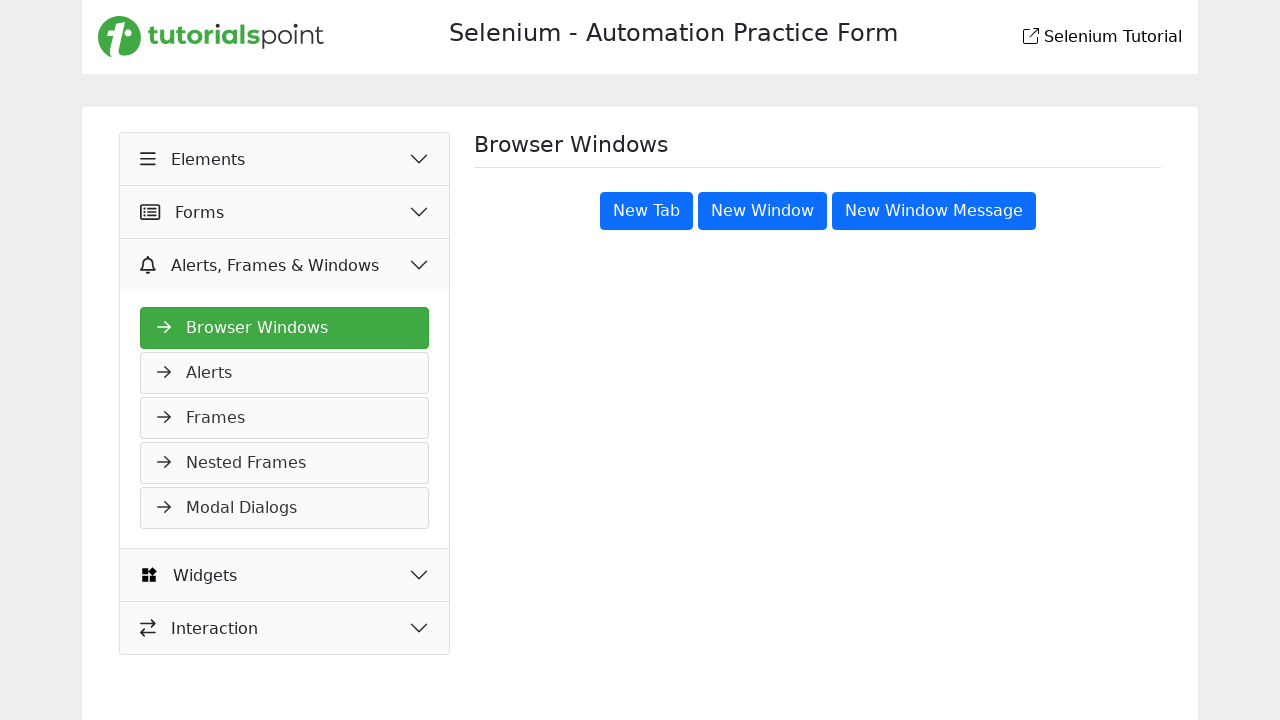

Clicked 'New Window' button and captured new child window at (762, 211) on xpath=//button[text()='New Window']
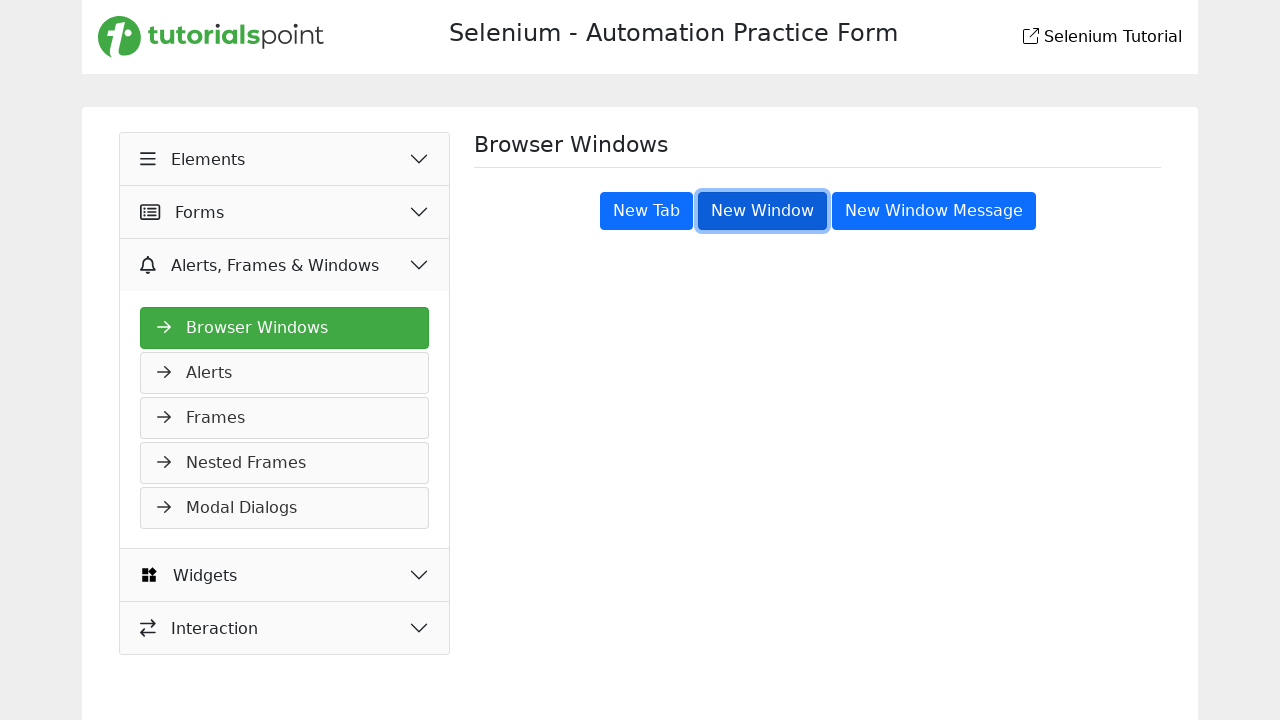

New window page loaded completely
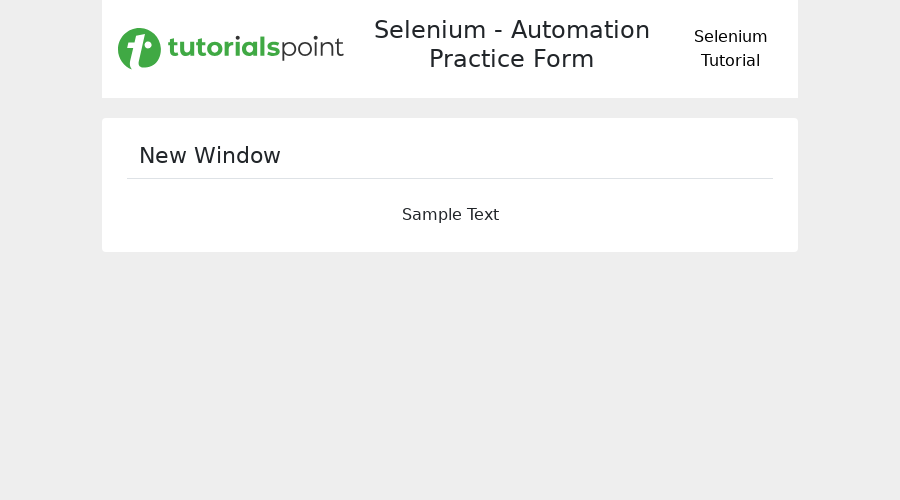

Login div element loaded in new window
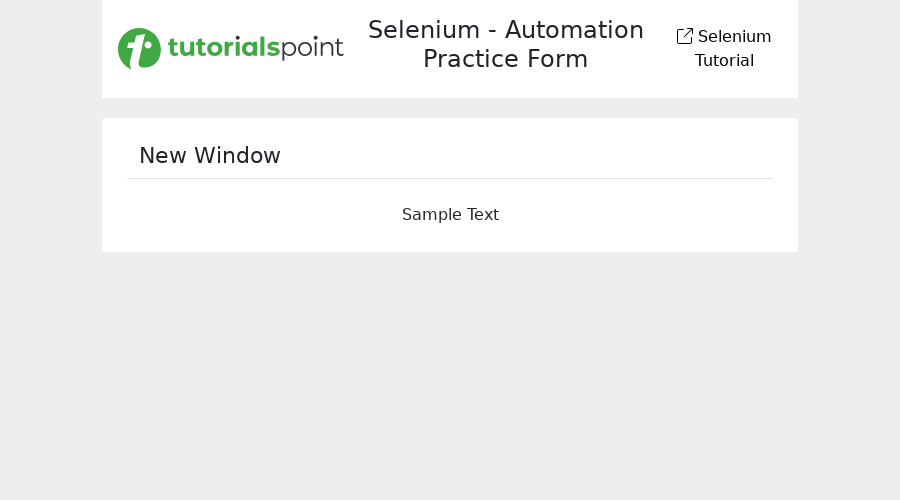

Verified login div visibility in new window: True
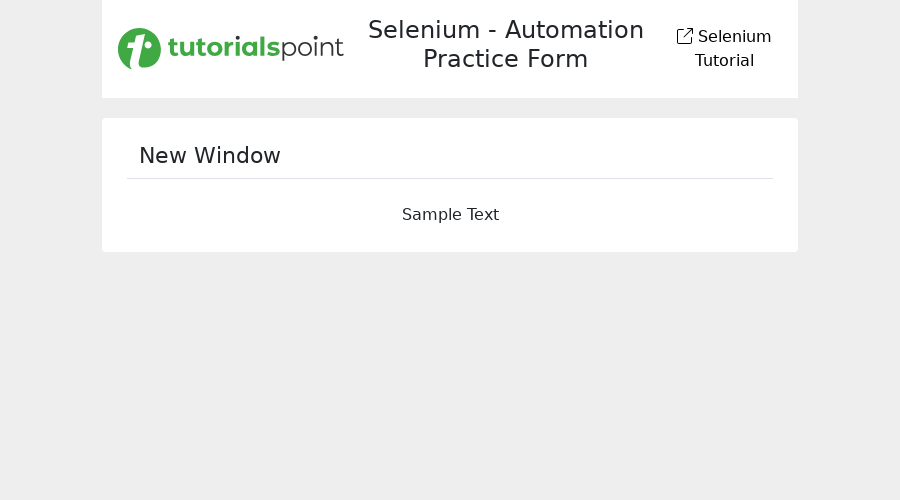

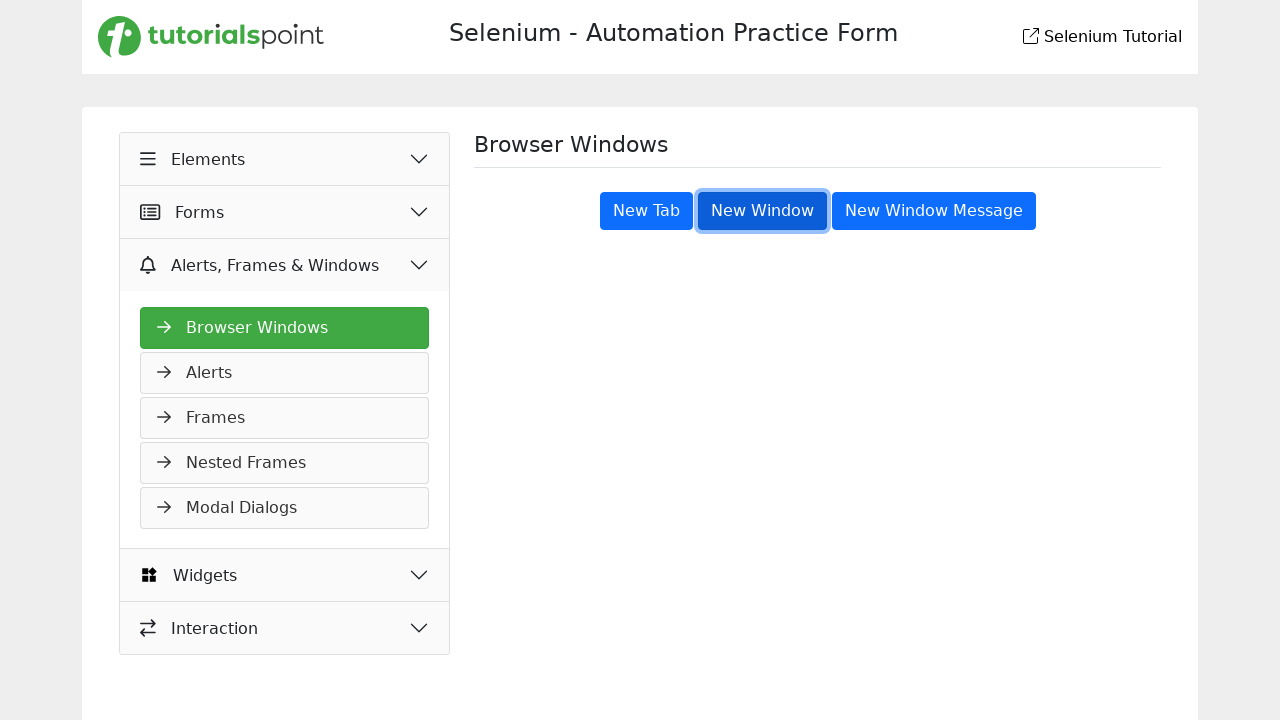